Navigates to the Forms section and then to Practice Form page, verifying the page header displays "Practice Form"

Starting URL: https://demoqa.com

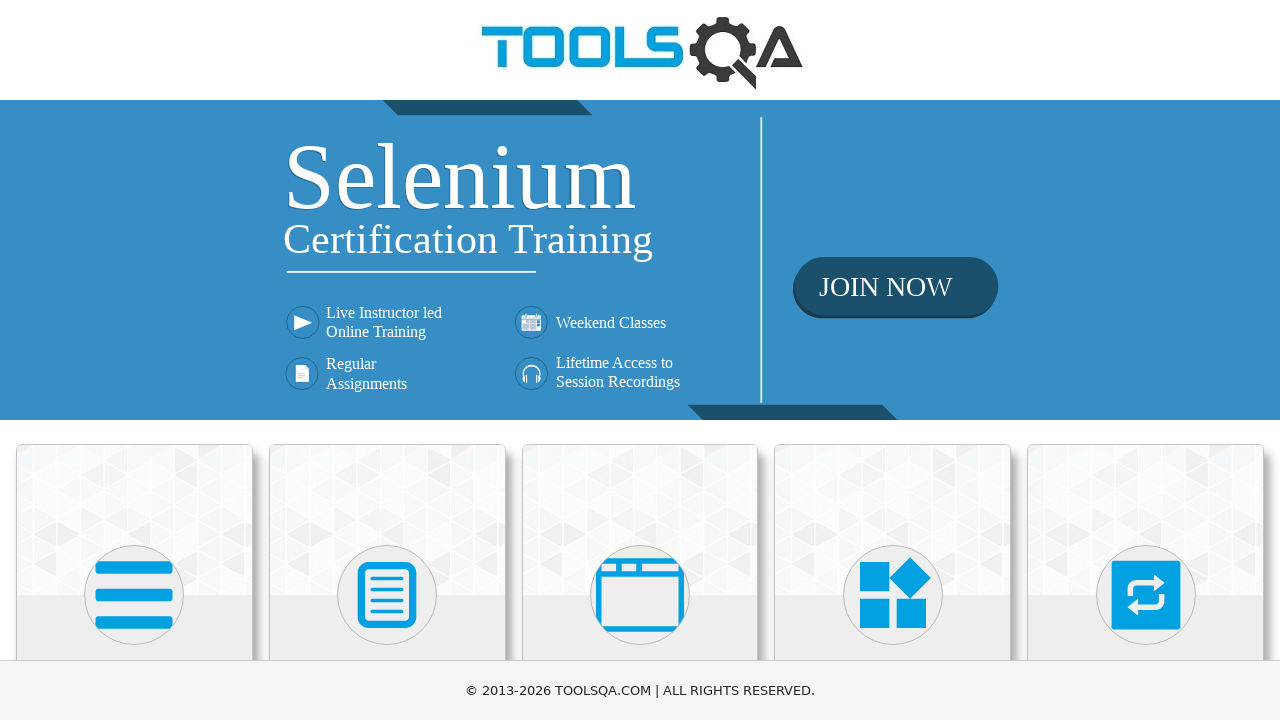

Navigated to https://demoqa.com
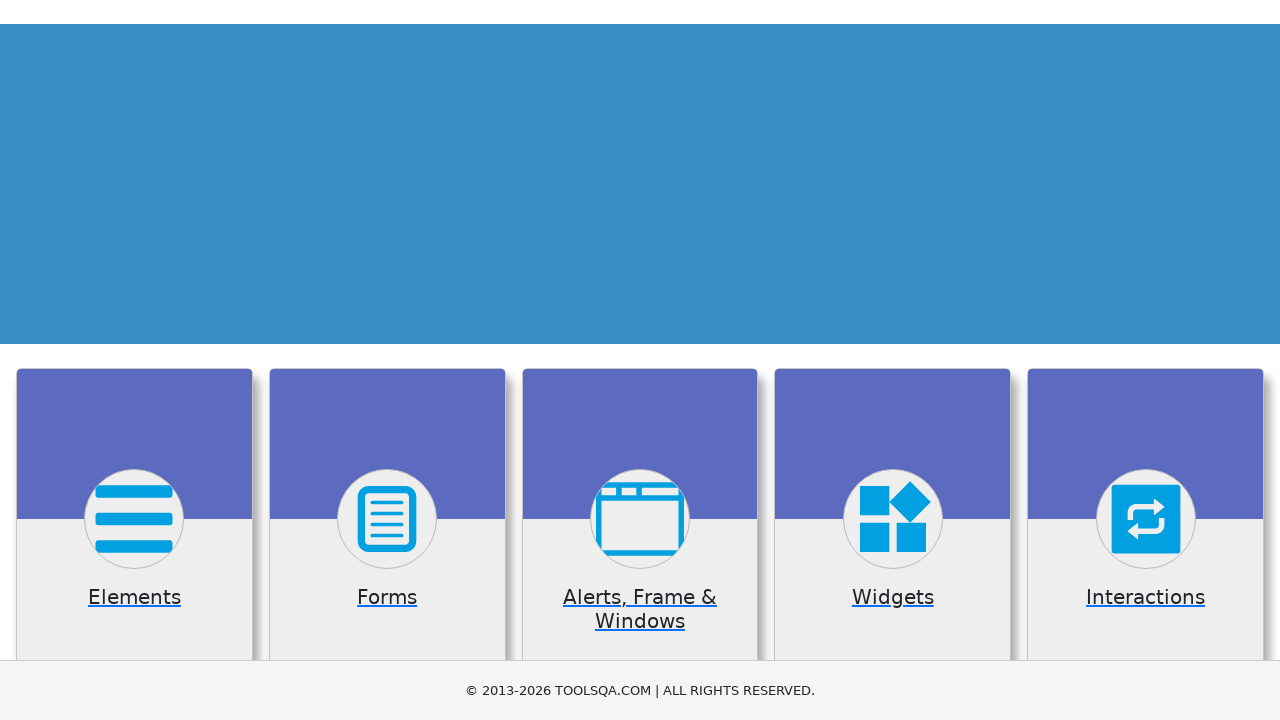

Clicked on 'Forms' link in the main page at (387, 360) on text=Forms
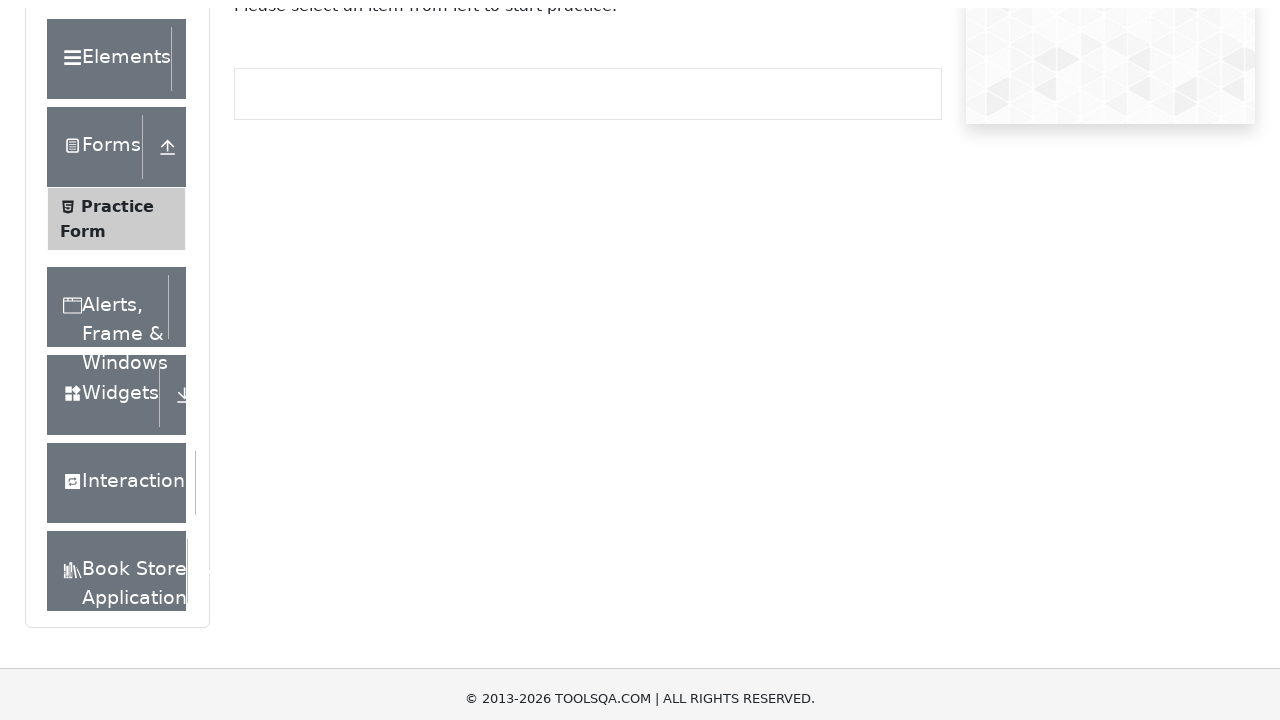

Clicked on 'Practice Form' link in the sidebar at (117, 336) on text=Practice Form
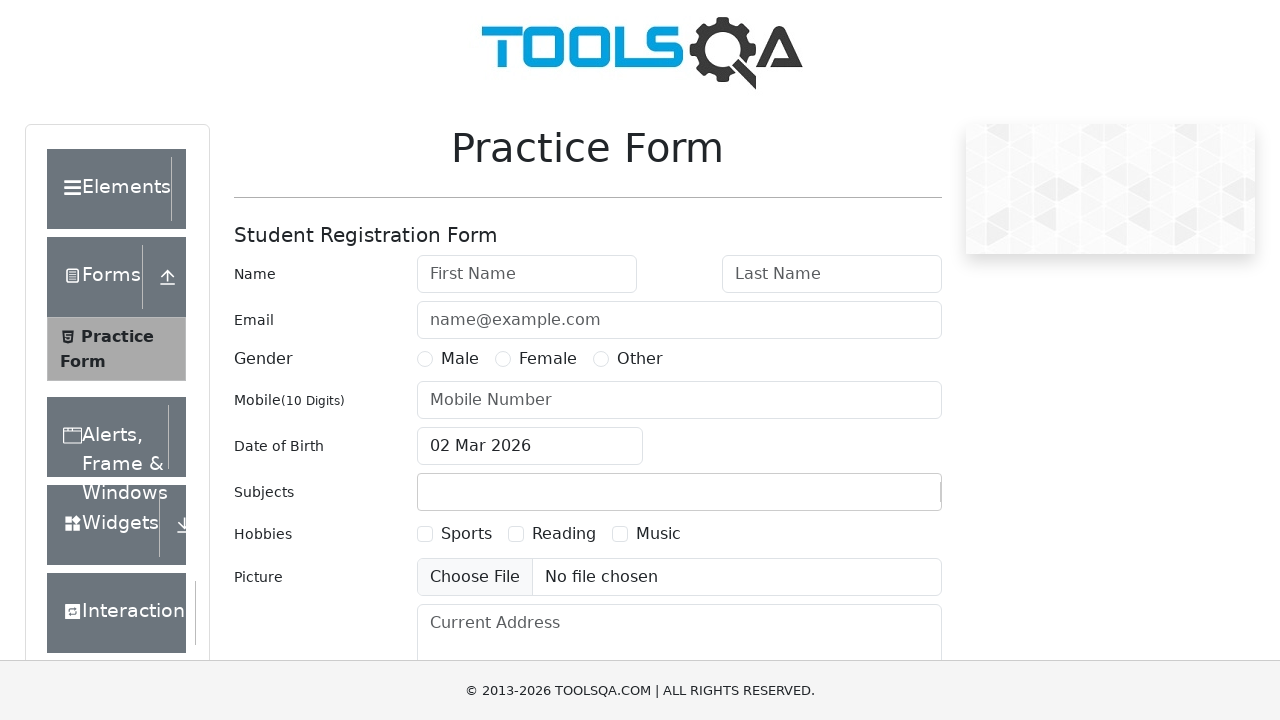

Waited for Practice Form header to load
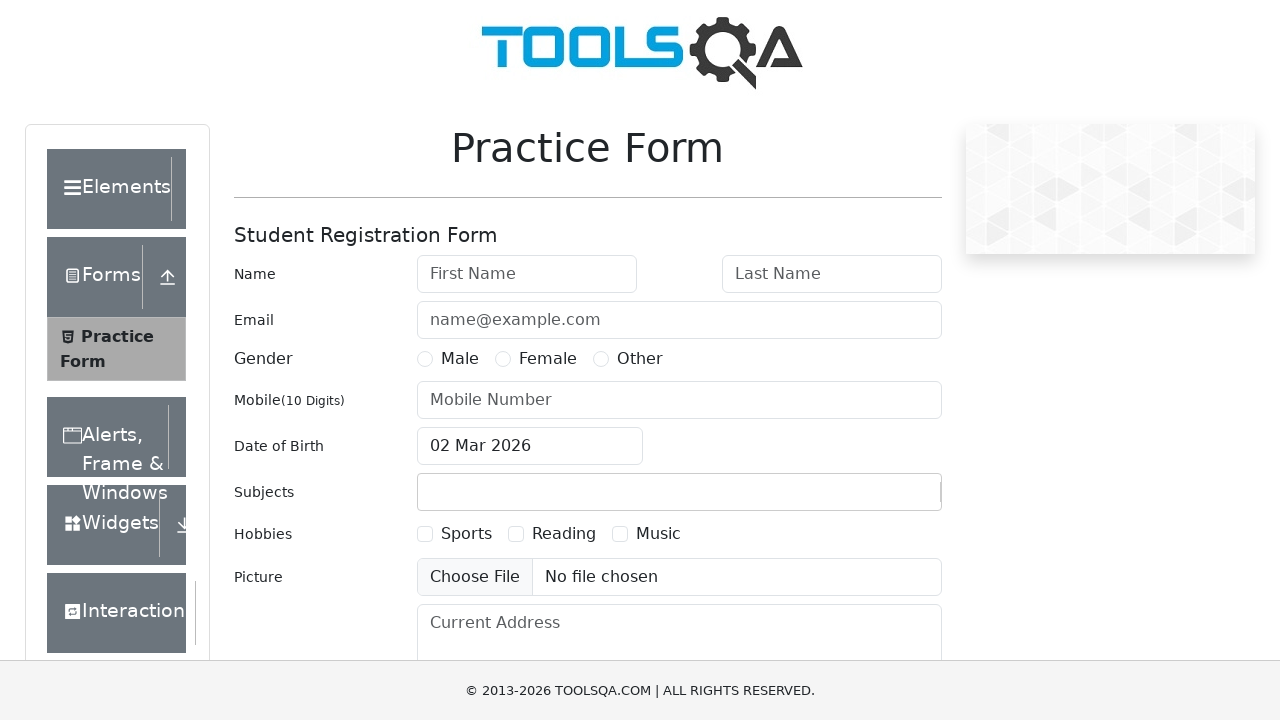

Verified page header displays 'Practice Form'
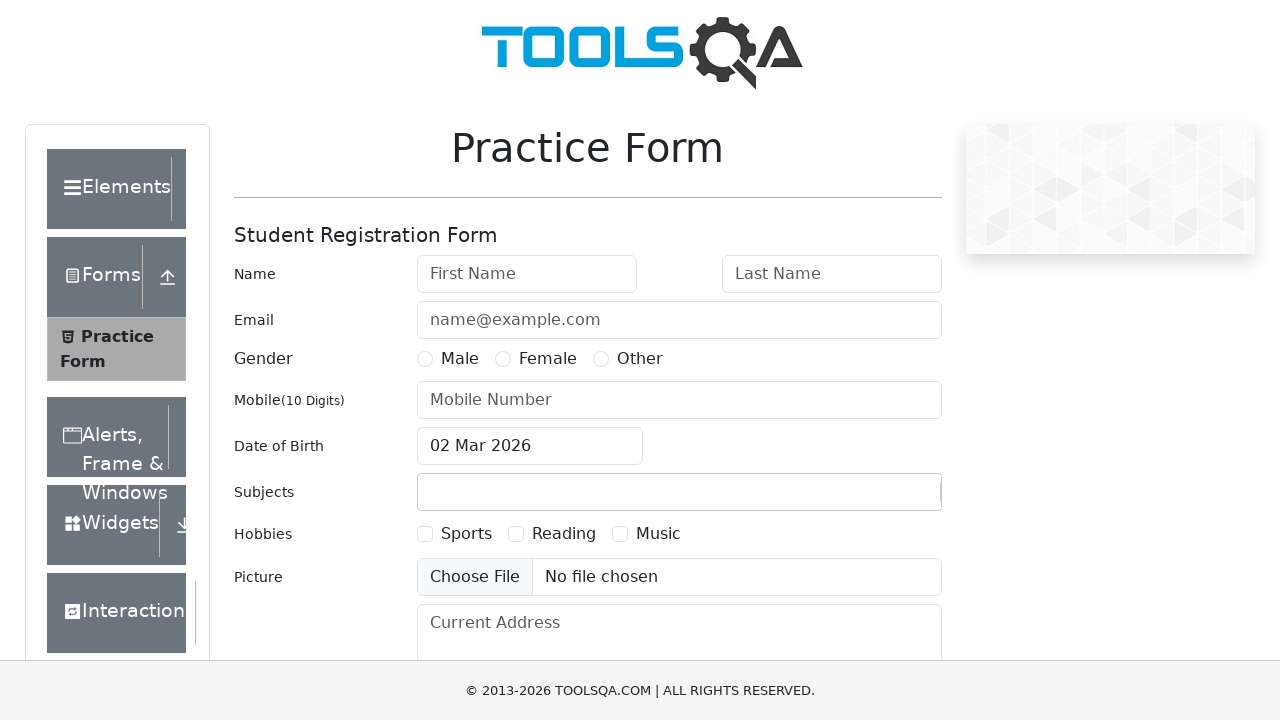

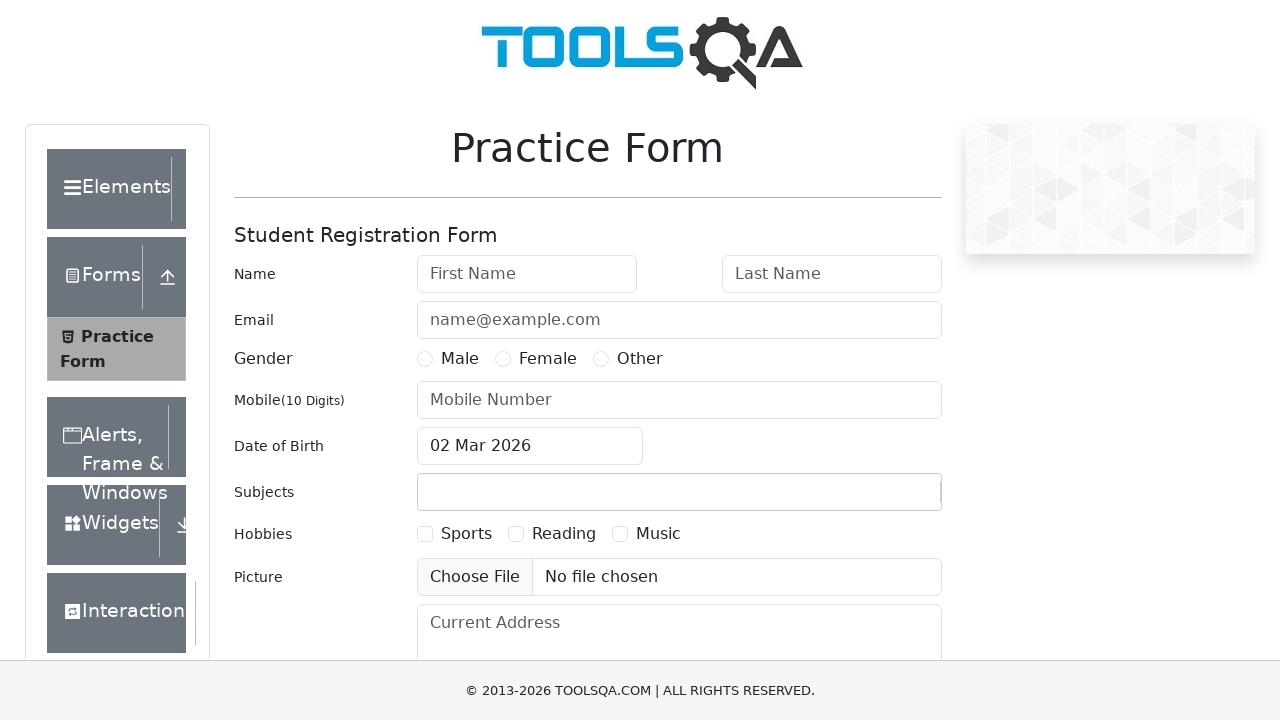